Tests scrolling an element into view that is initially outside the viewport.

Starting URL: https://axafrance.github.io/webengine-dotnet/demo/Test.html

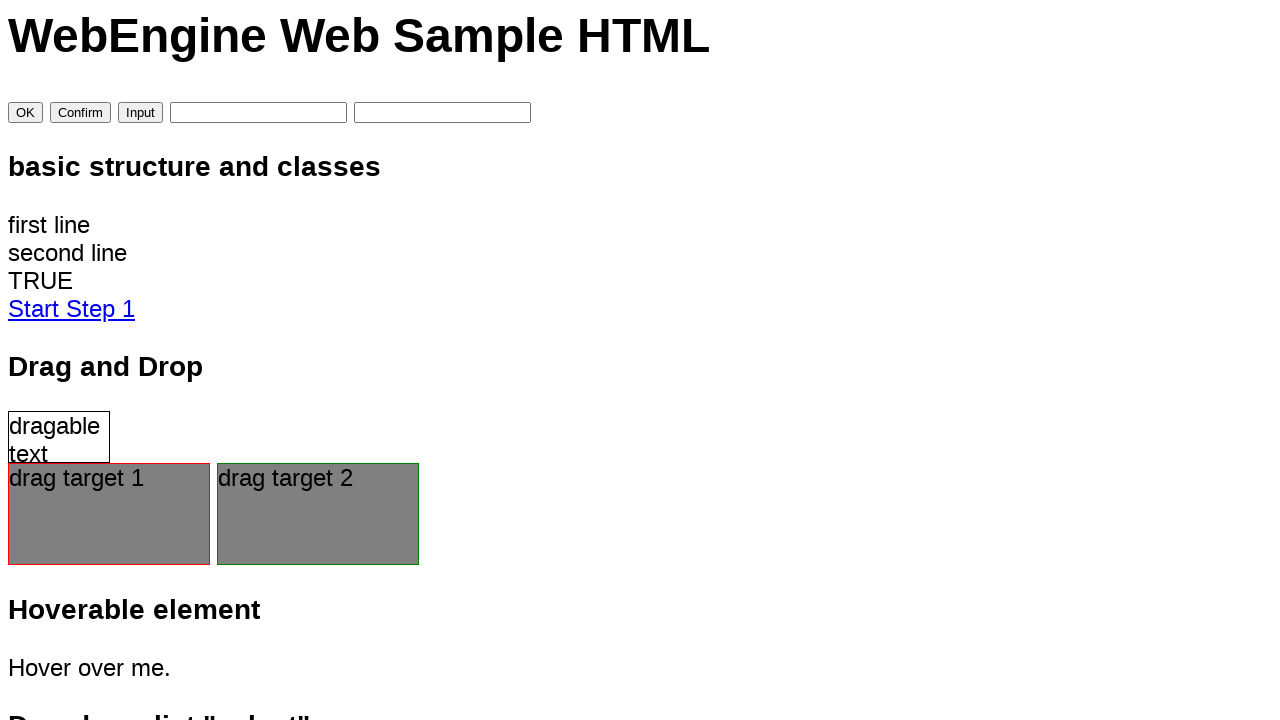

Located element with custom_name='scroll_intoview'
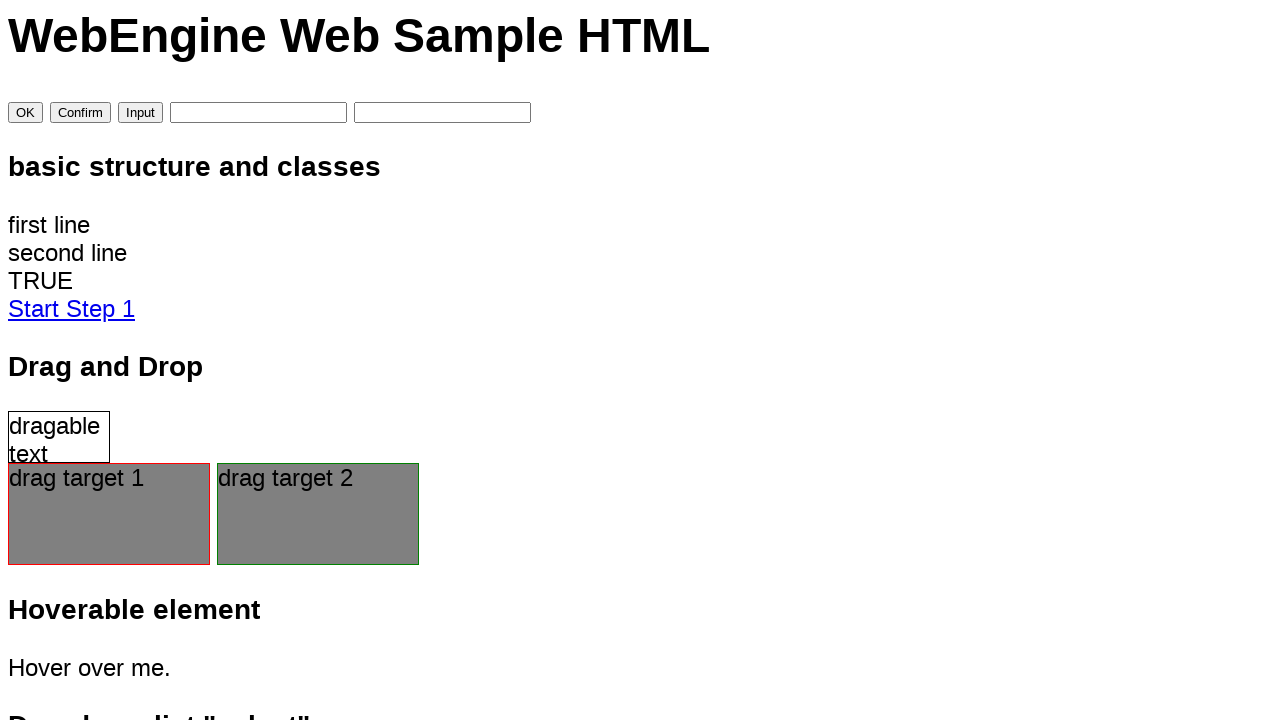

Verified that the element exists (count > 0)
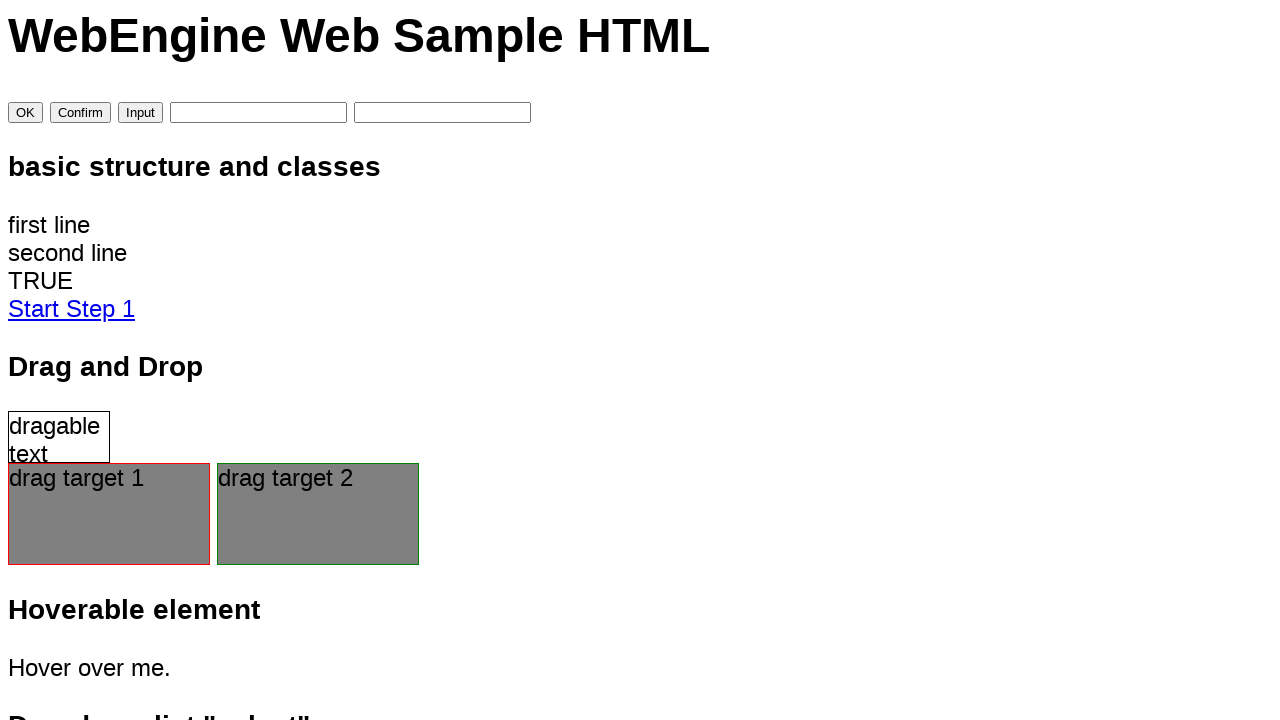

Scrolled element into view if needed
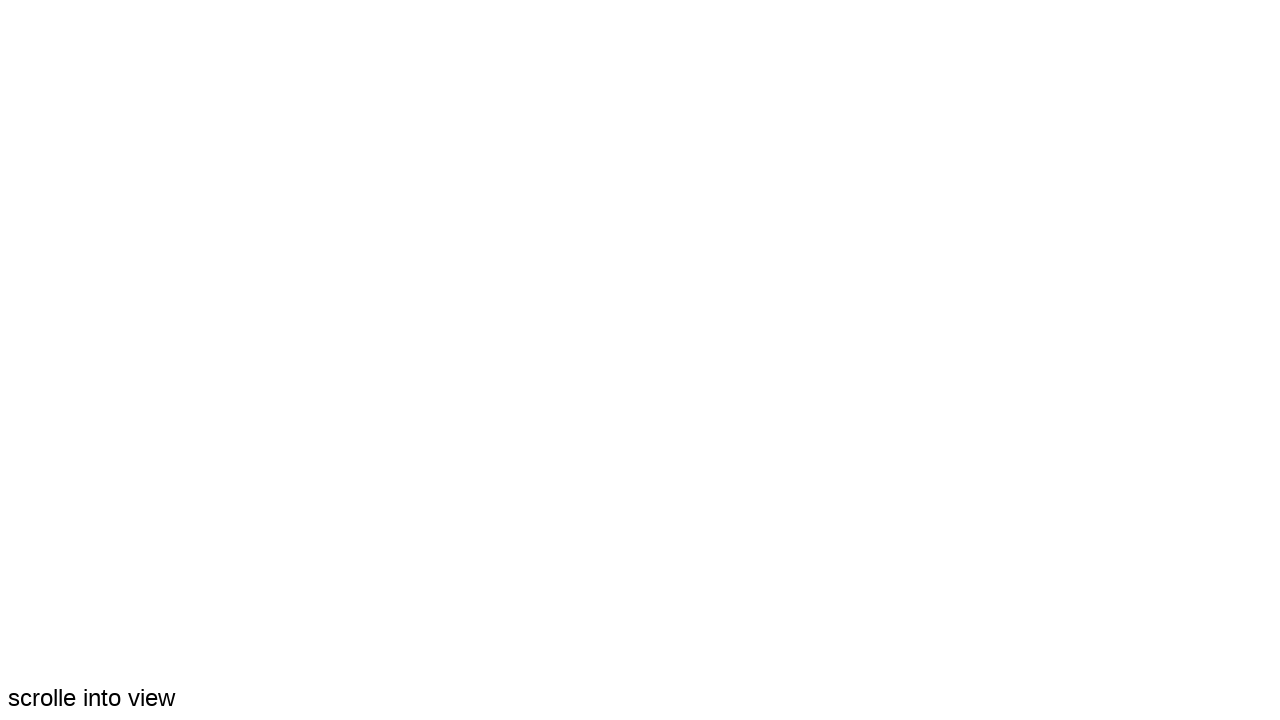

Verified that the element is now visible in the viewport
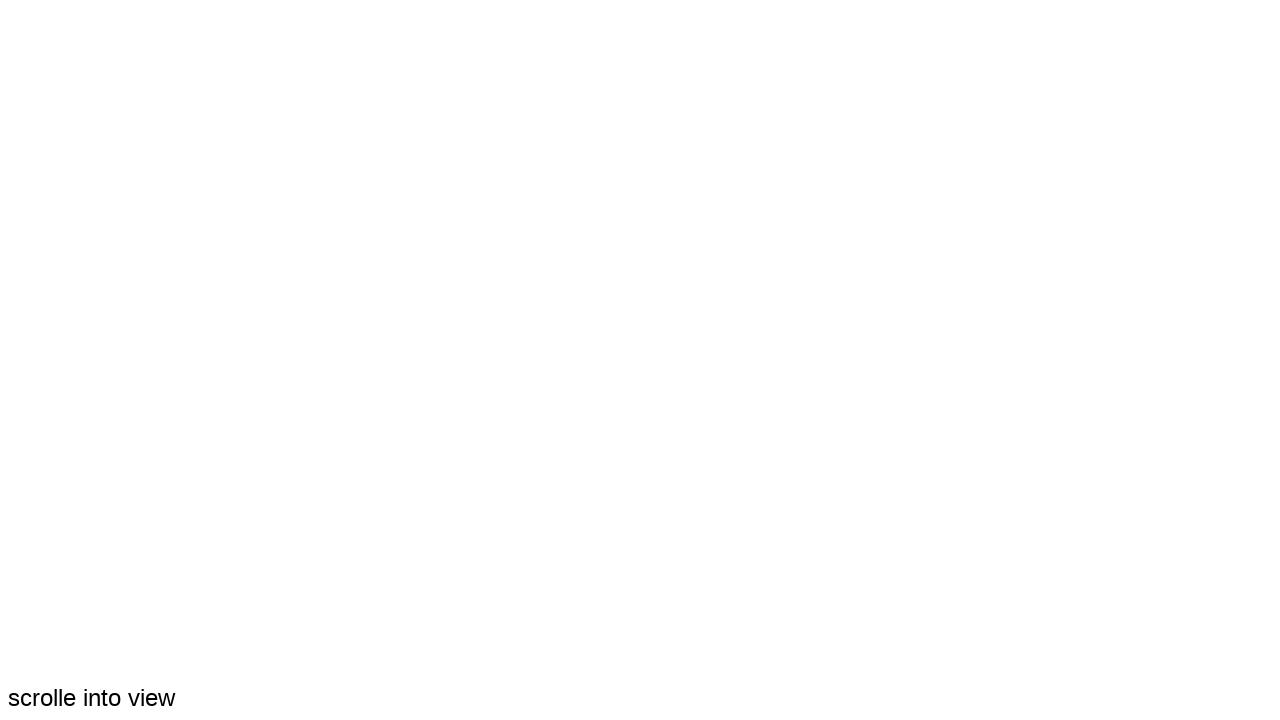

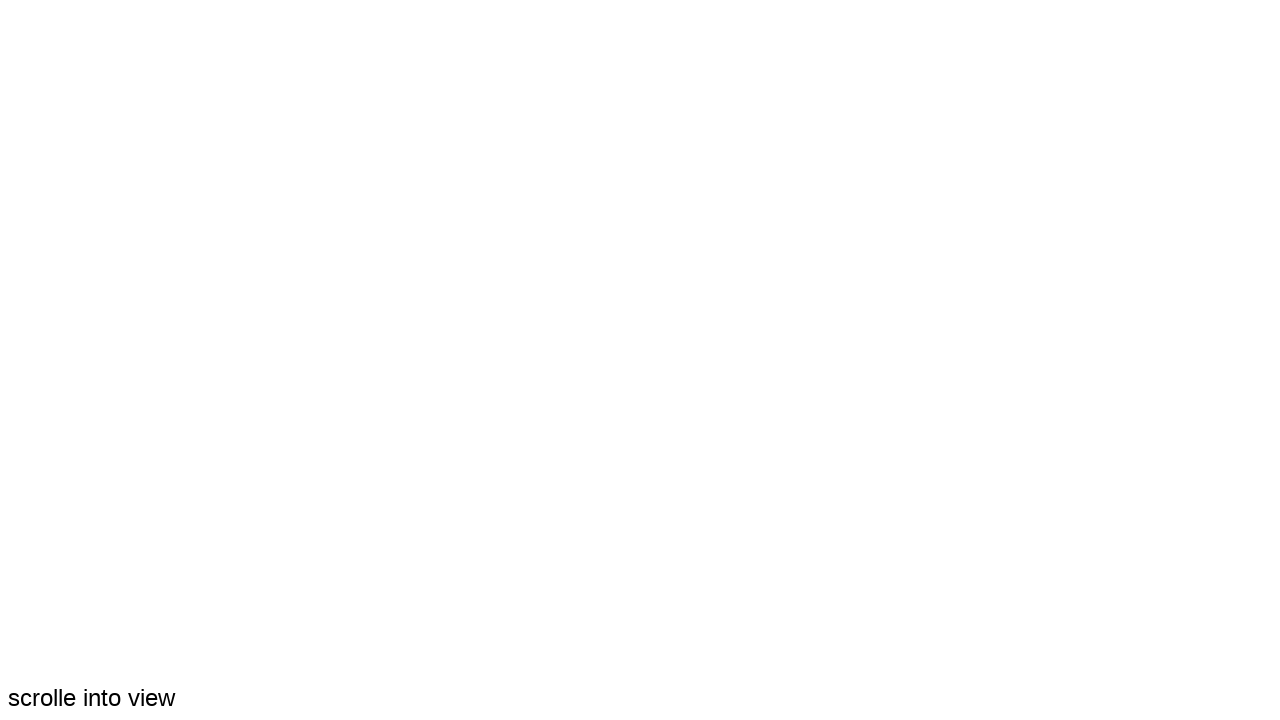